Tests that an error message appears when the email field is left empty

Starting URL: https://practice.expandtesting.com/notes/app/register

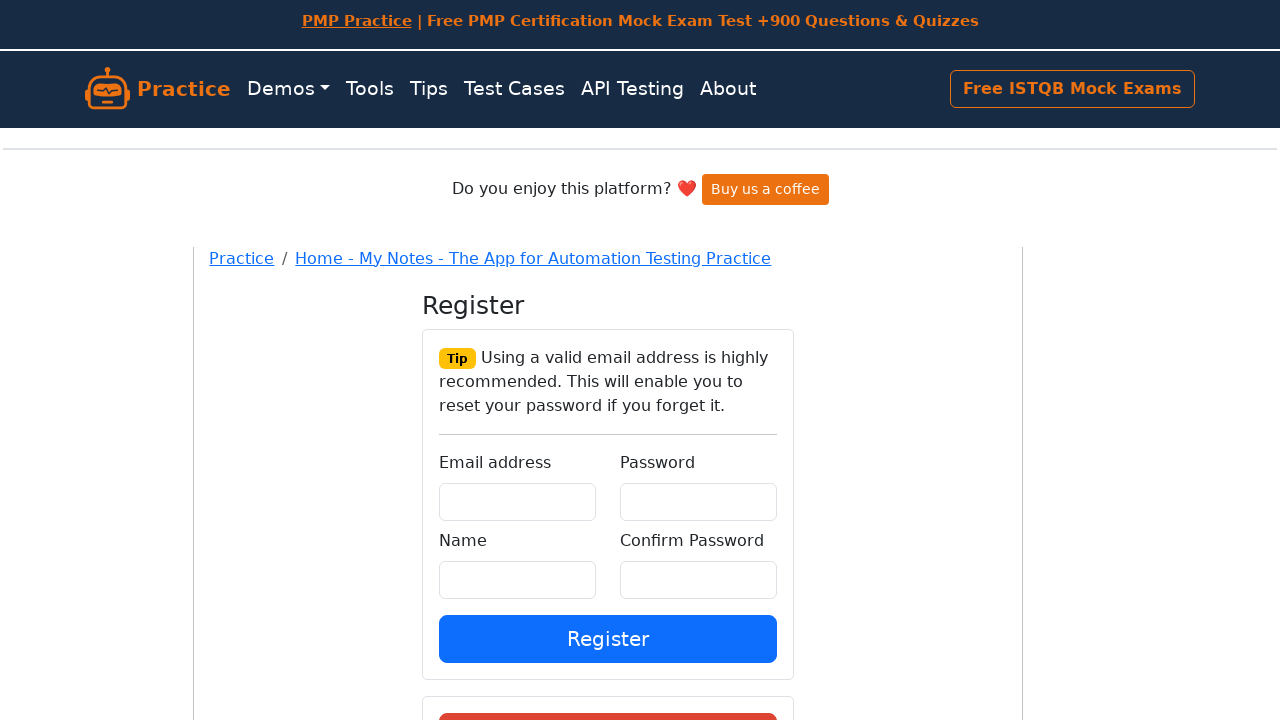

Filled name field with 'Test User' on #name
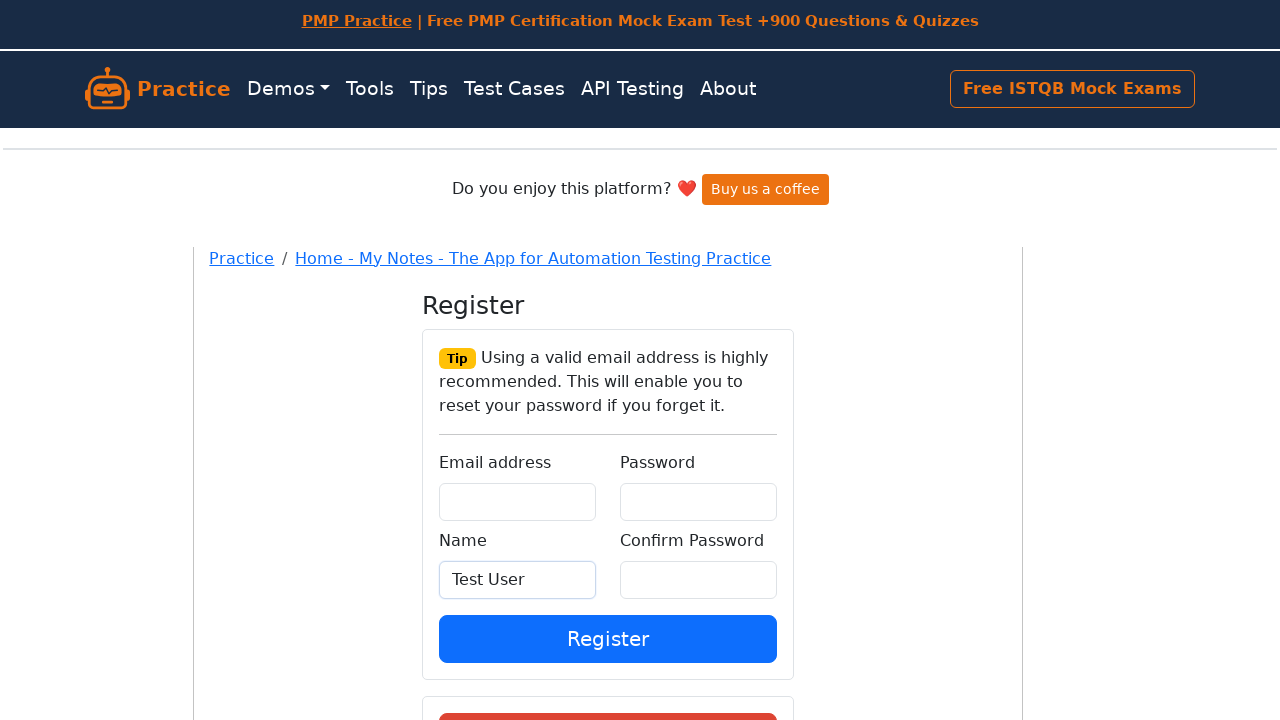

Filled password field with 'Password123!' on #password
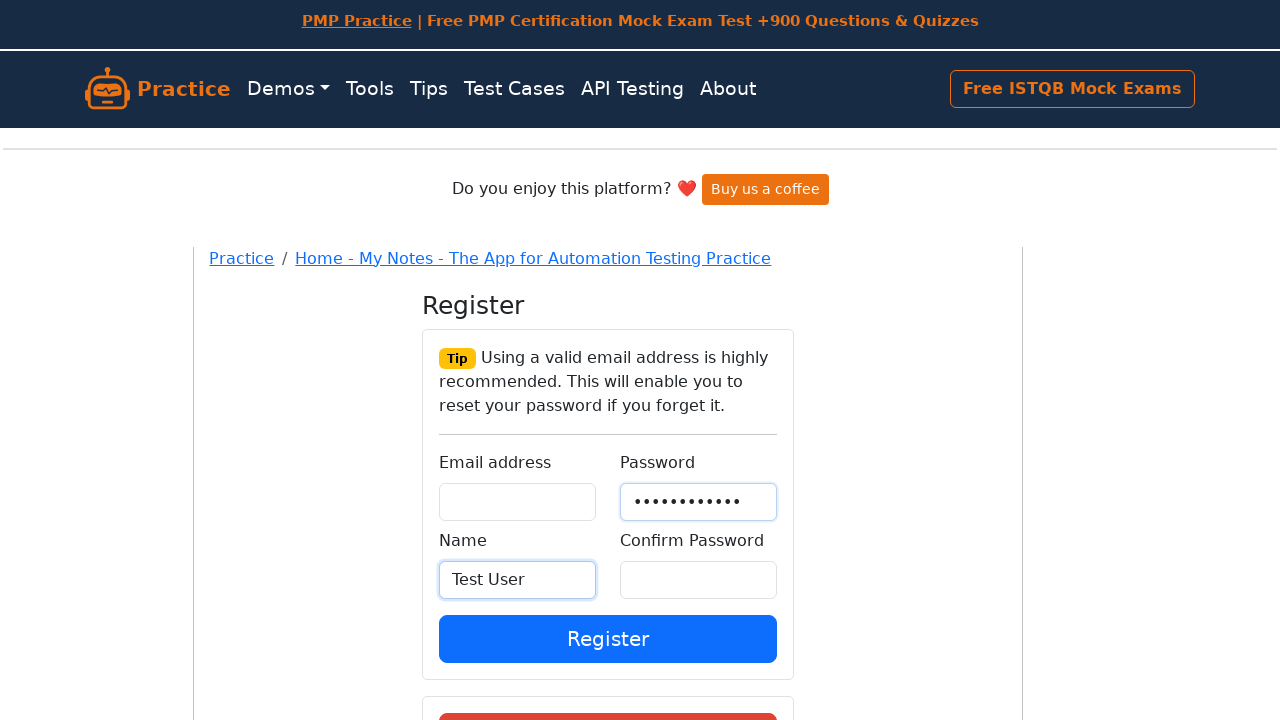

Filled confirm password field with 'Password123!' on #confirmPassword
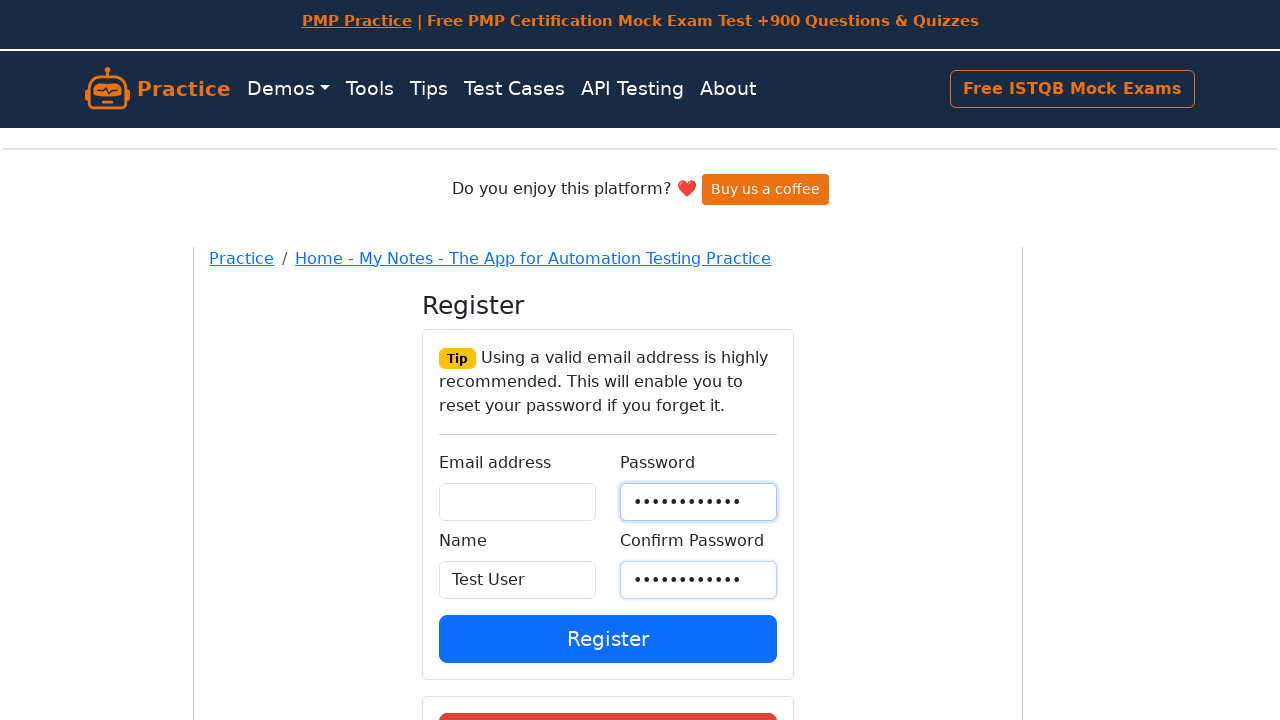

Clicked register submit button with email field left empty at (608, 638) on button[data-testid='register-submit']
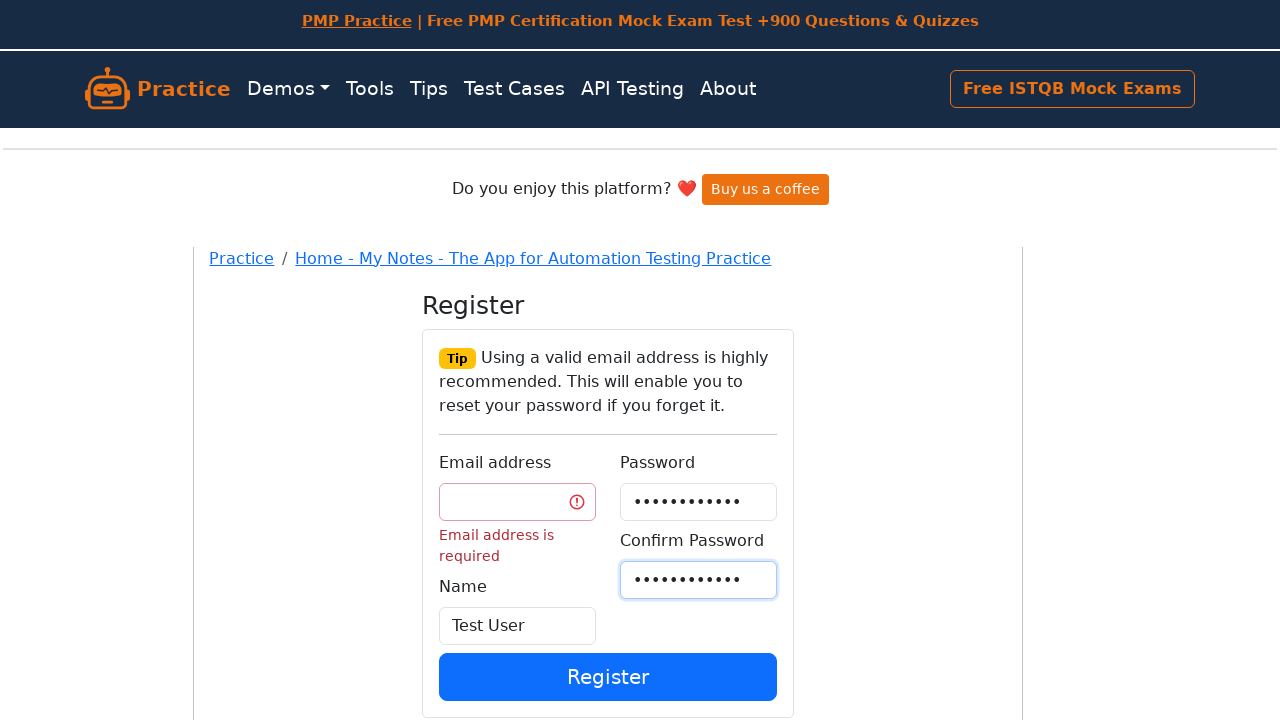

Error message appeared for empty email field
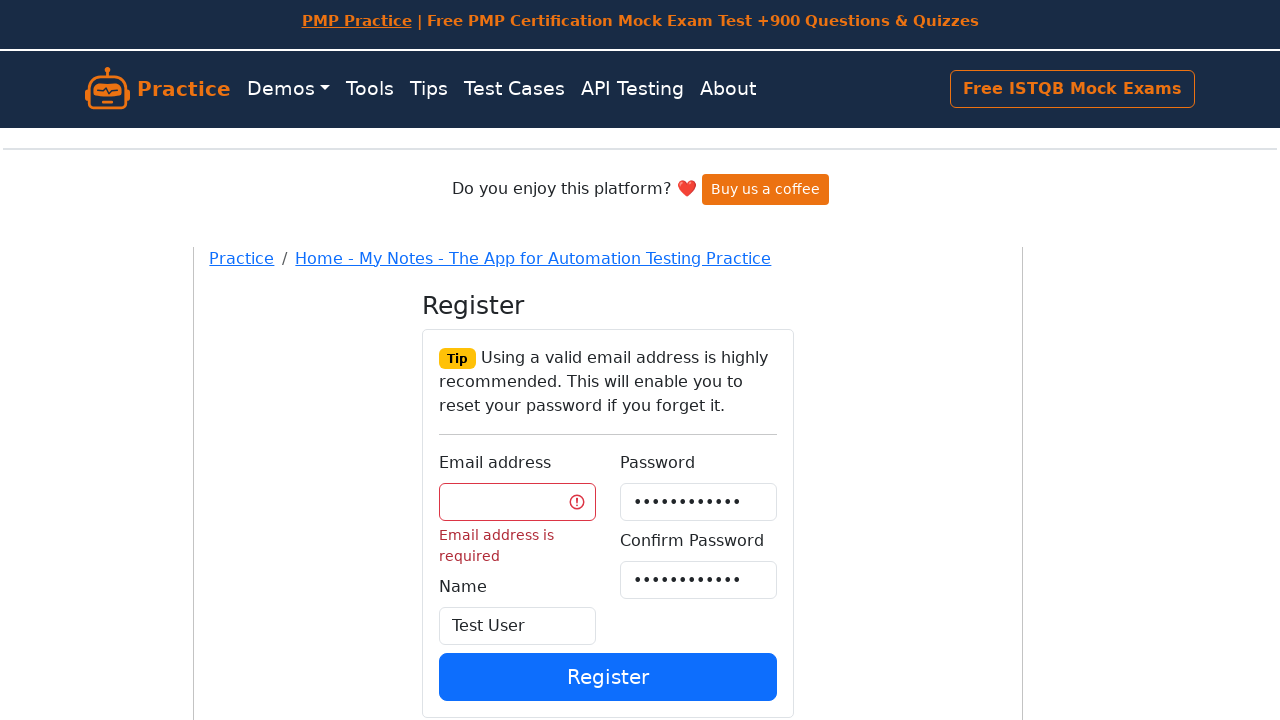

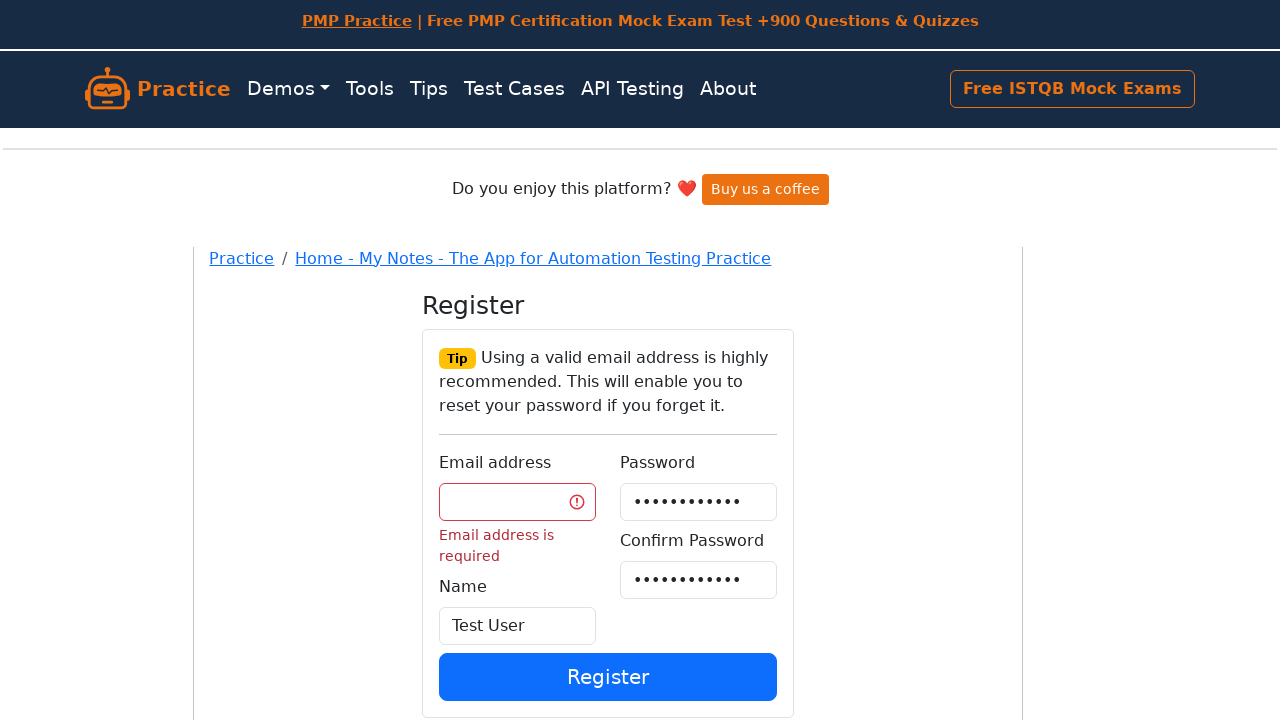